Tests form submission by removing the disabled attribute from a text field using JavaScript and submitting a form within an iframe

Starting URL: https://www.w3schools.com/tags/tryit.asp?filename=tryhtml_input_disabled

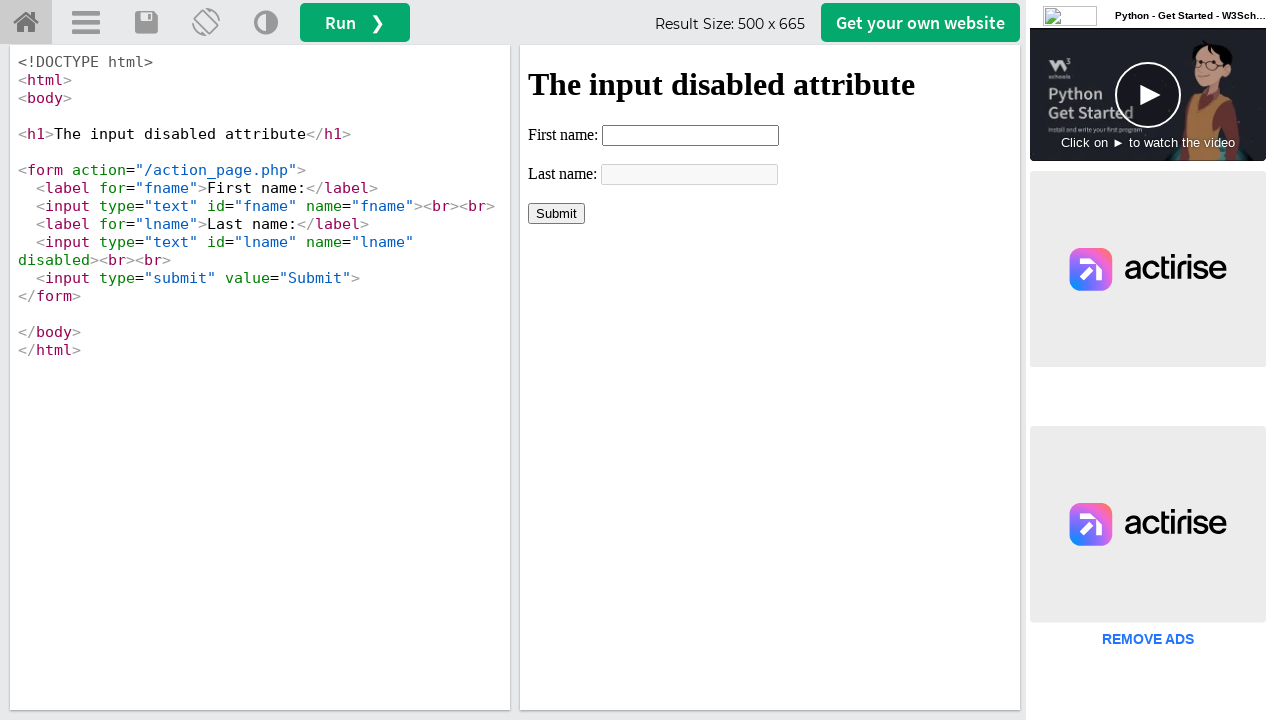

Located iframe#iframeResult containing the form
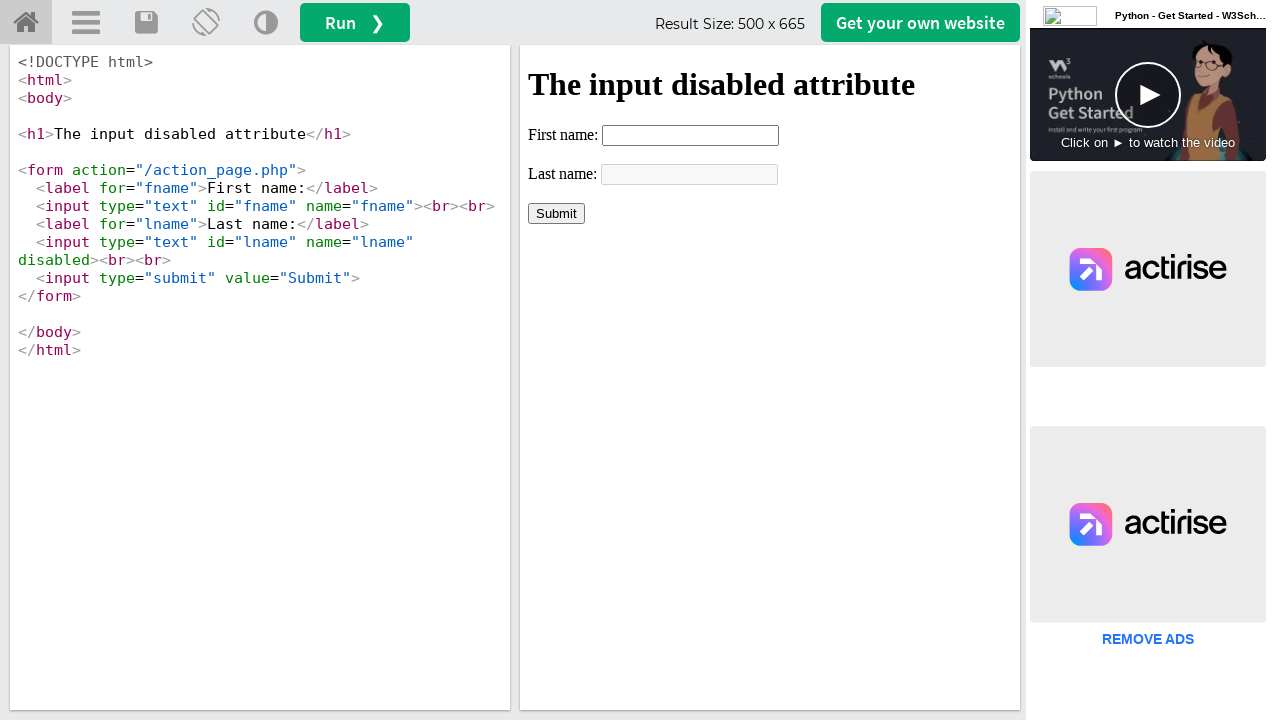

Filled first name field with 'Automation' on iframe#iframeResult >> internal:control=enter-frame >> input[name='fname']
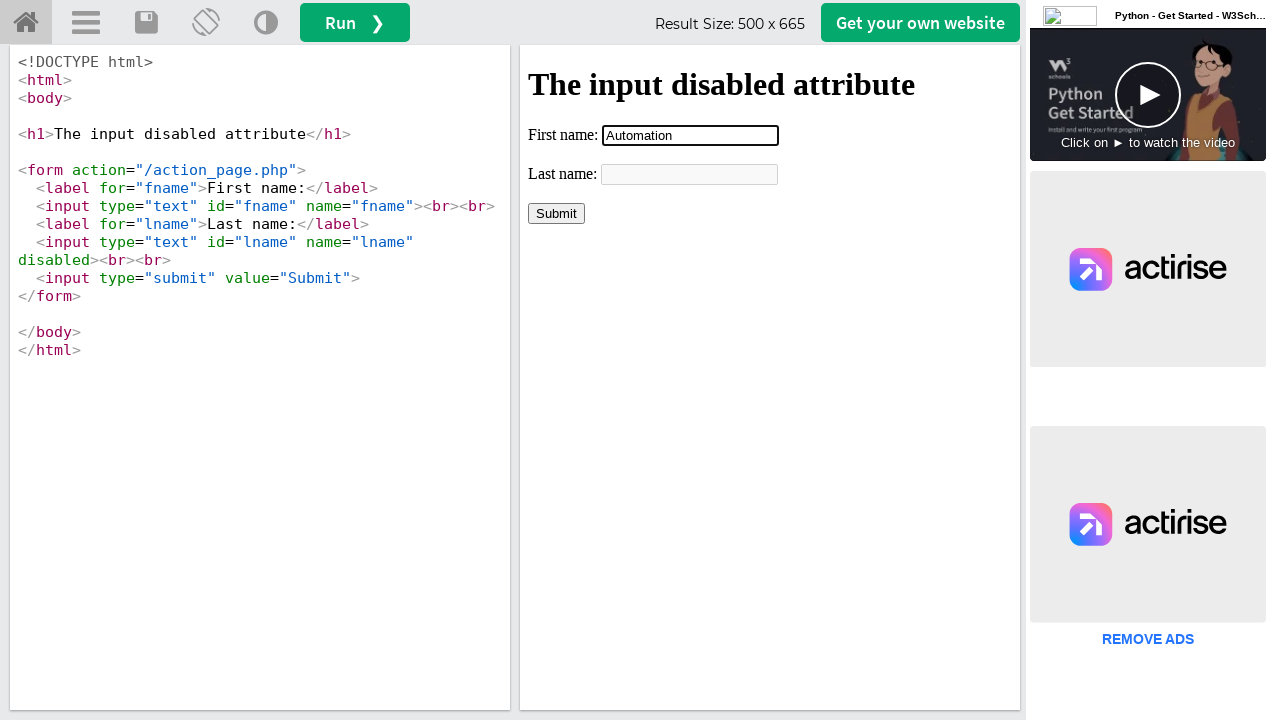

Removed 'disabled' attribute from last name field using JavaScript
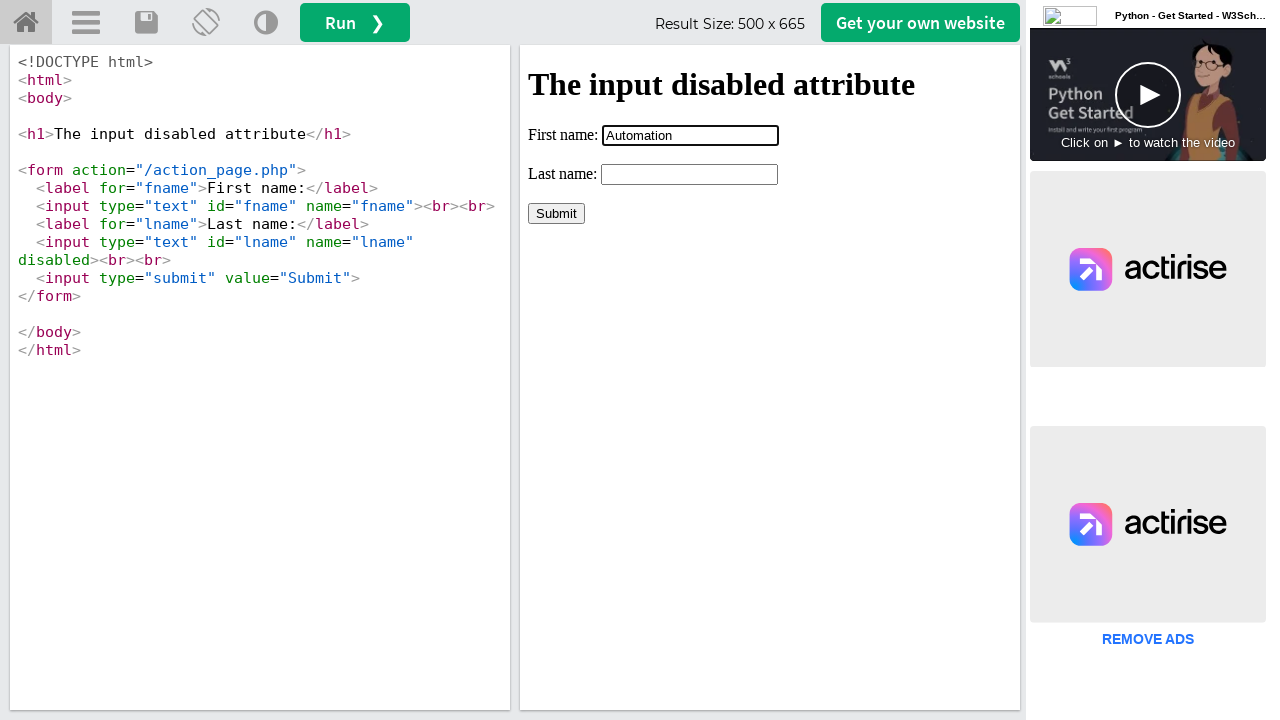

Filled last name field with 'Testing' on iframe#iframeResult >> internal:control=enter-frame >> input[name='lname']
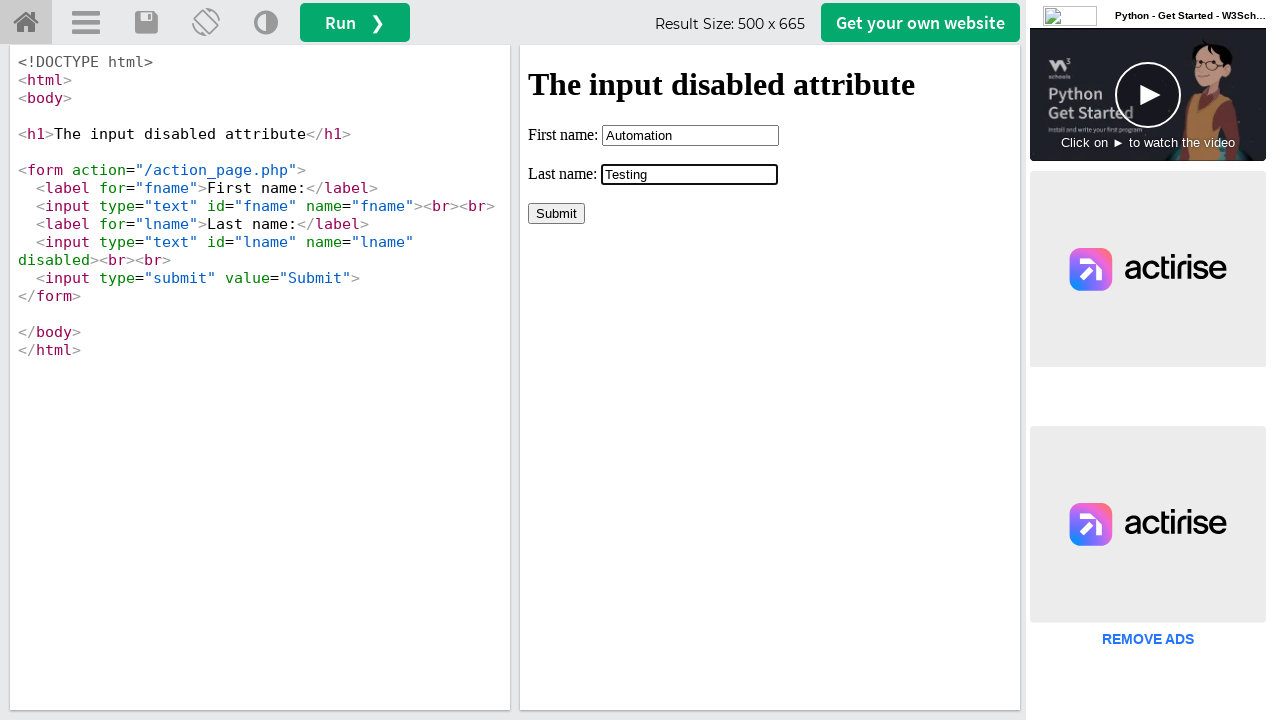

Clicked Submit button to submit the form at (556, 213) on iframe#iframeResult >> internal:control=enter-frame >> input[value='Submit']
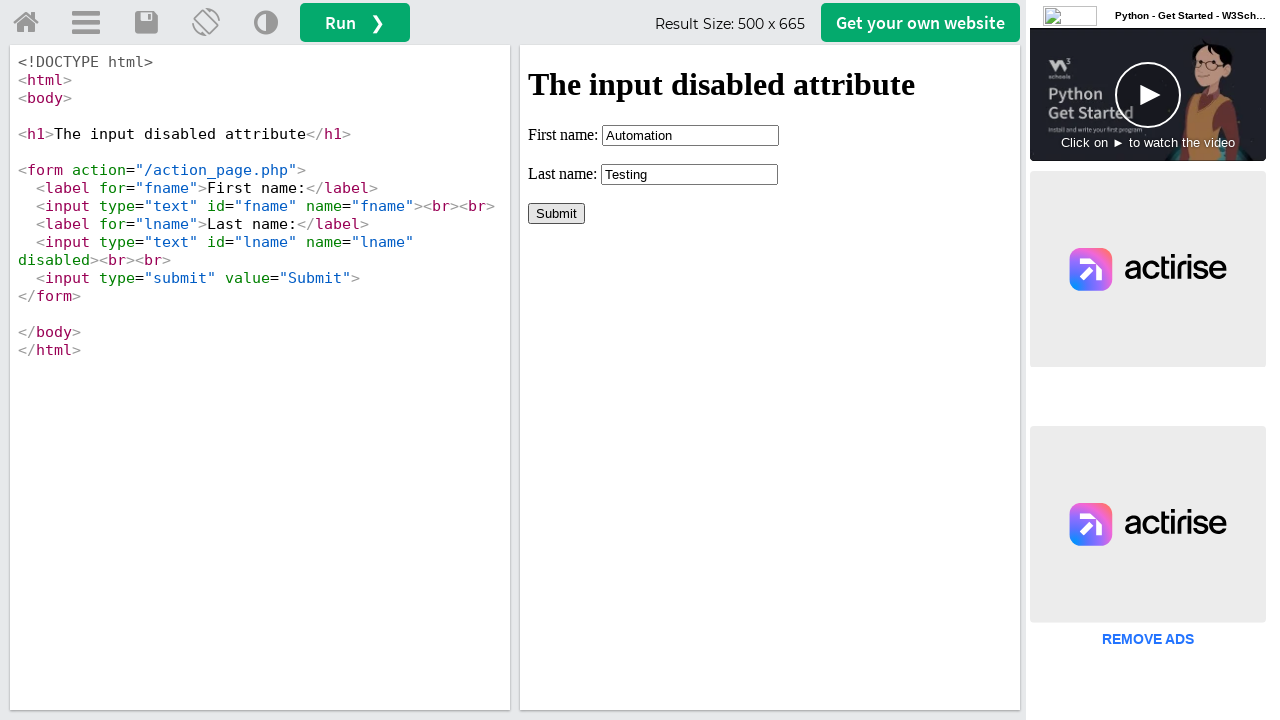

Success message displayed after form submission
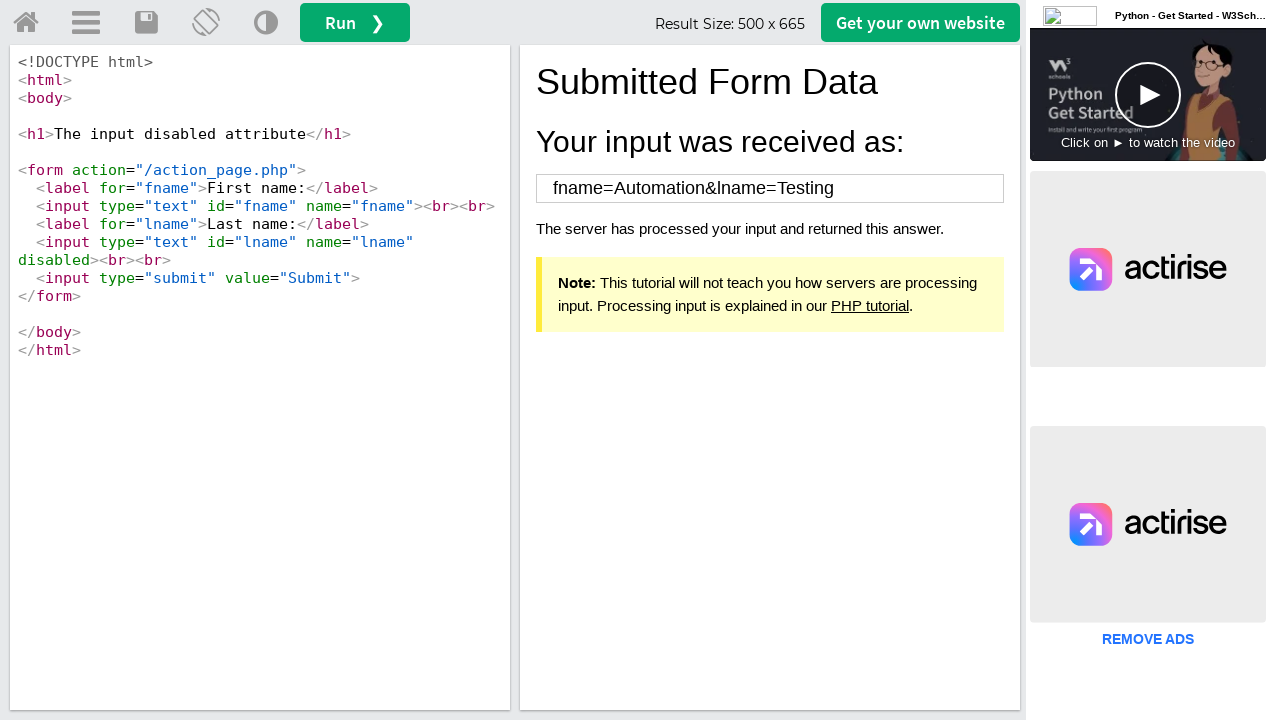

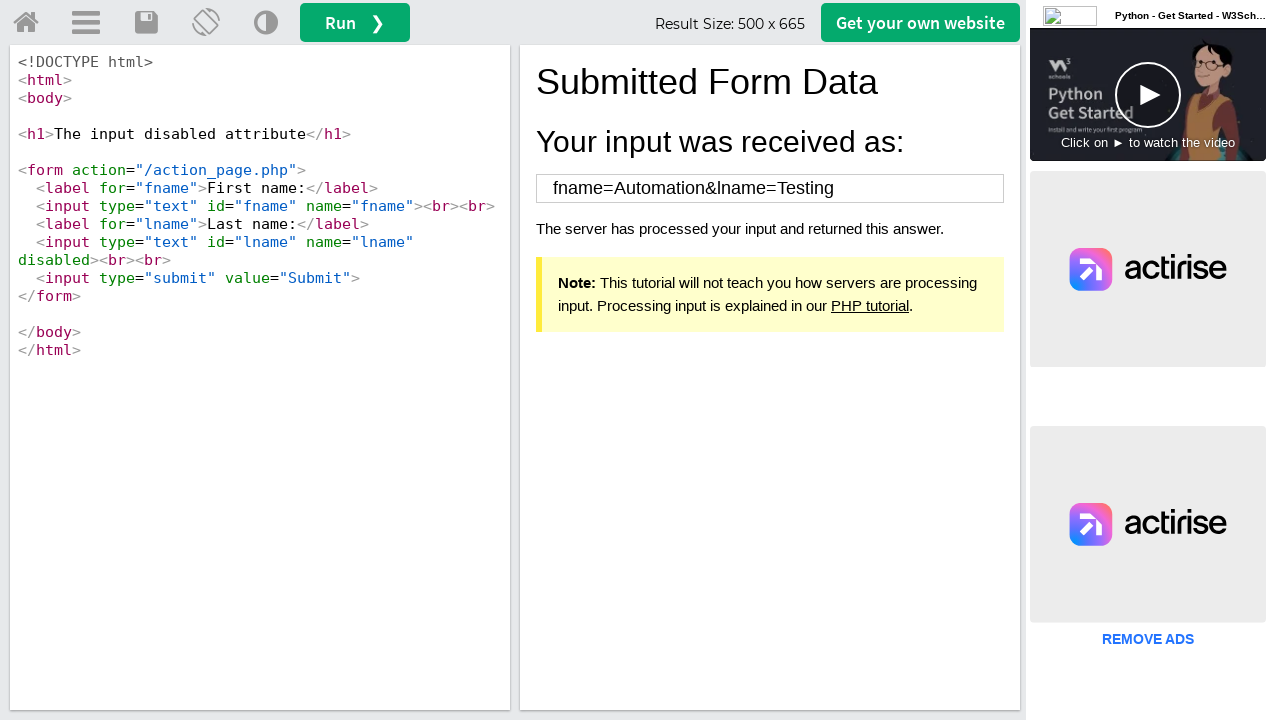